Tests context menu functionality by performing a right-click action on a button element to trigger the context menu

Starting URL: http://swisnl.github.io/jQuery-contextMenu/demo.html

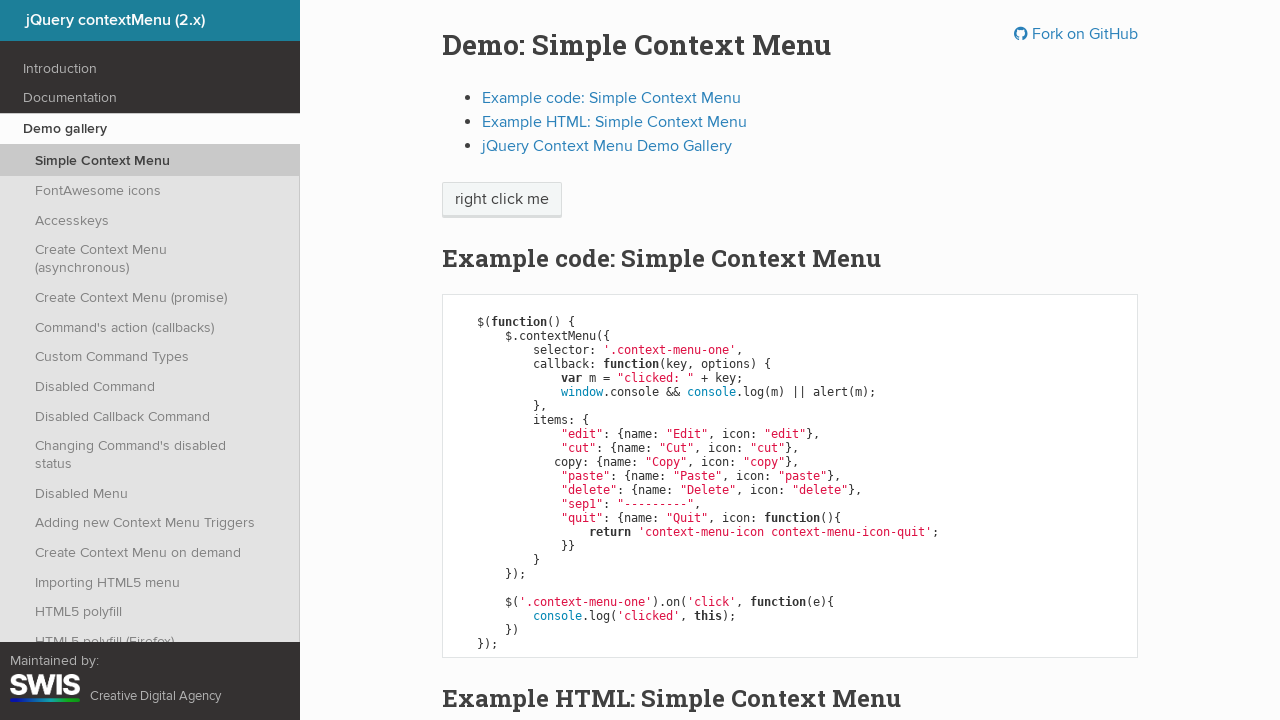

Located the context menu button element
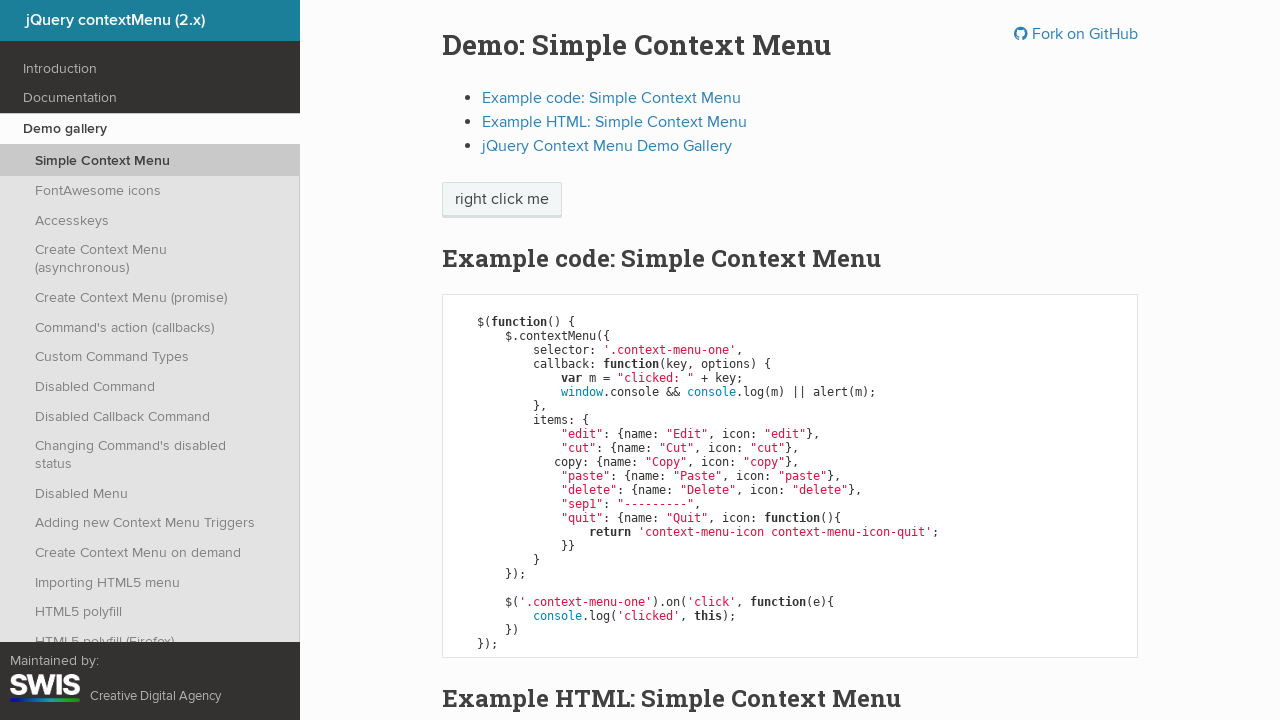

Performed right-click on the button to trigger context menu at (502, 200) on xpath=//span[@class='context-menu-one btn btn-neutral']
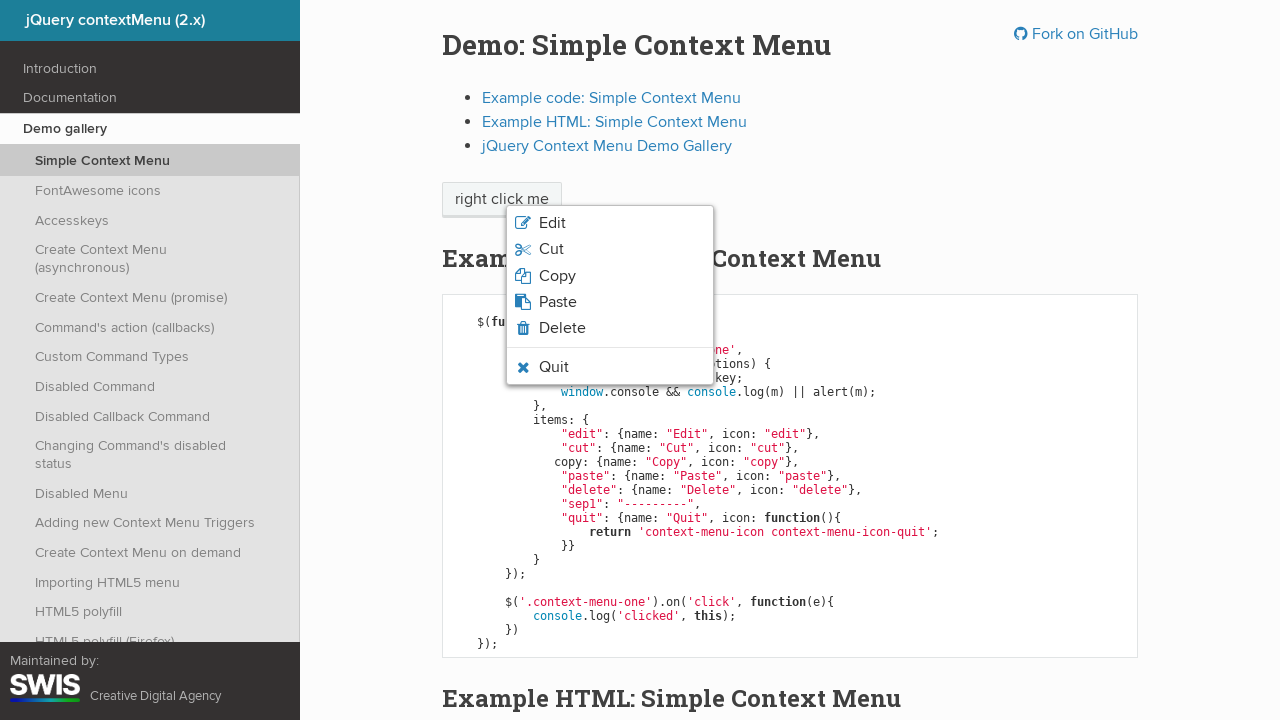

Waited for context menu to appear
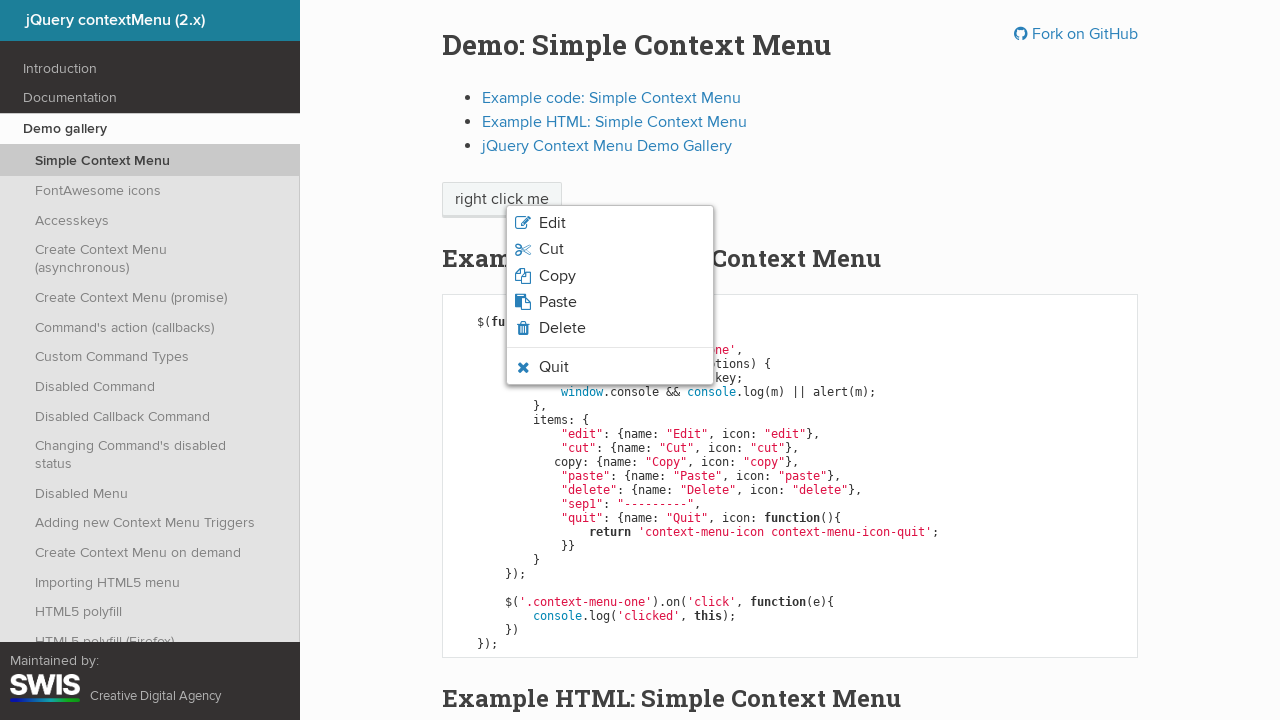

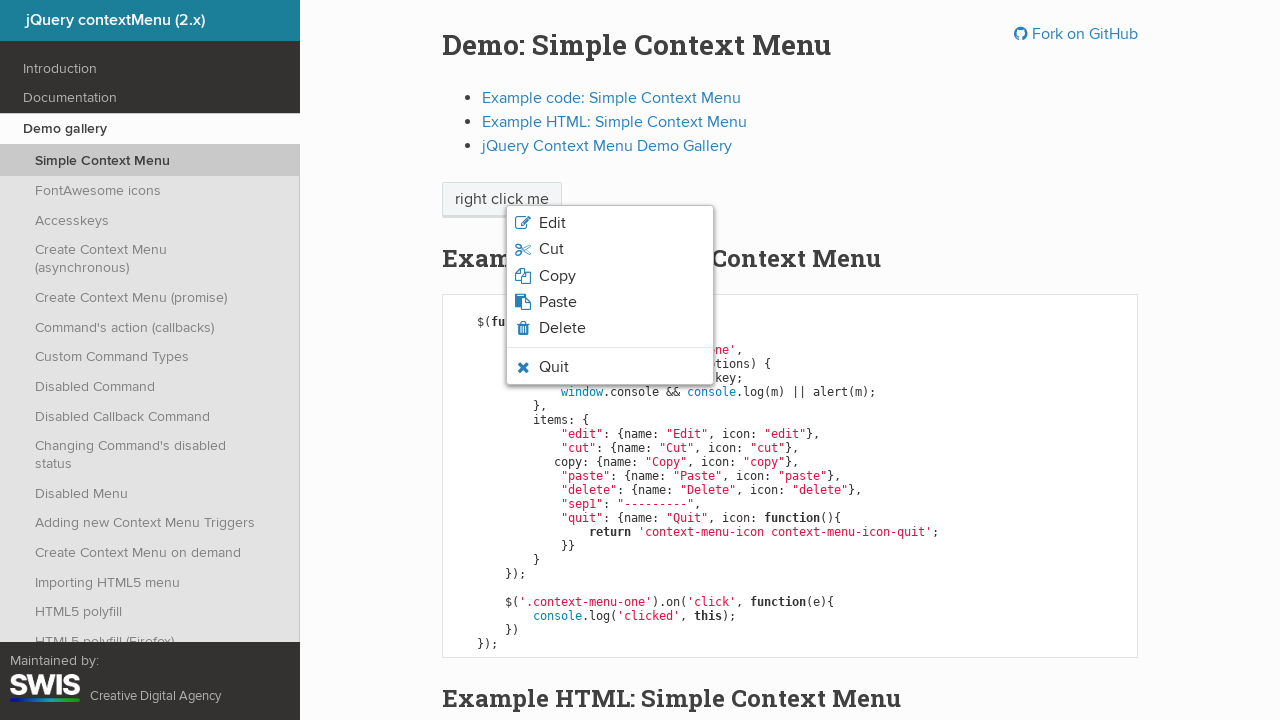